Tests date picker functionality by navigating to November, selecting year 1991, and choosing the 1st day of the month

Starting URL: https://demoqa.com/date-picker

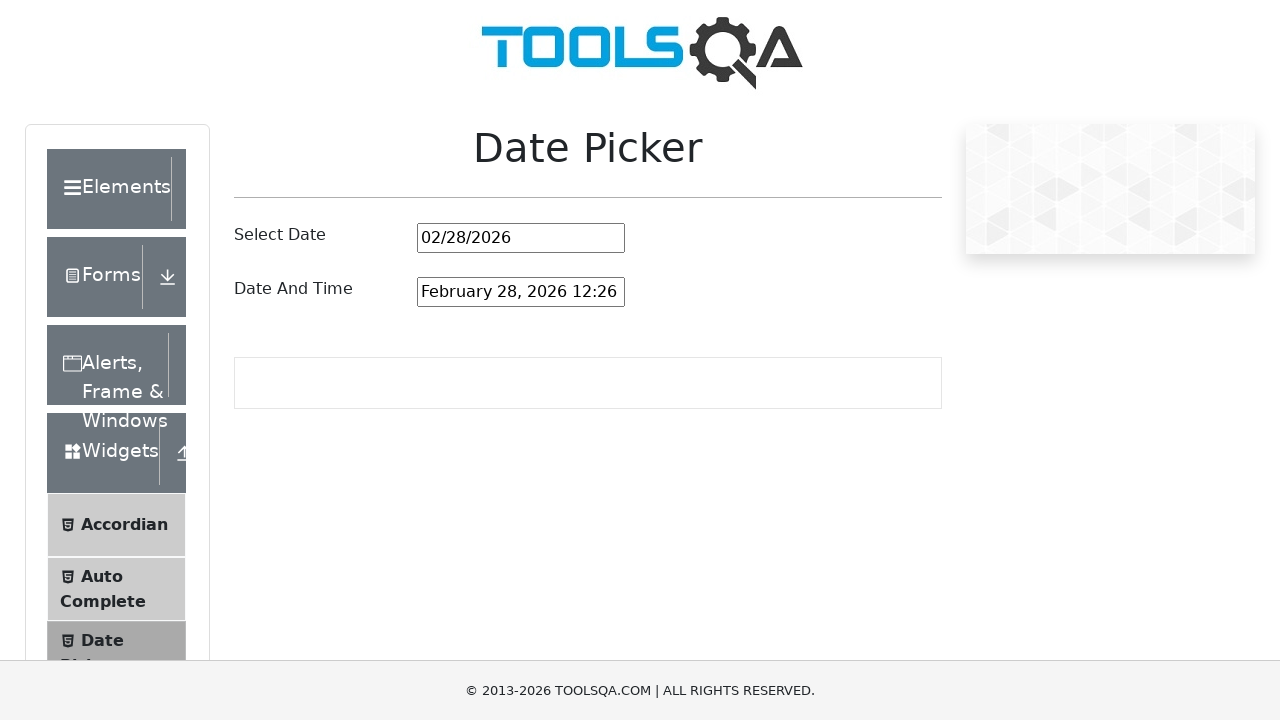

Clicked date picker input to open calendar at (521, 238) on #datePickerMonthYearInput
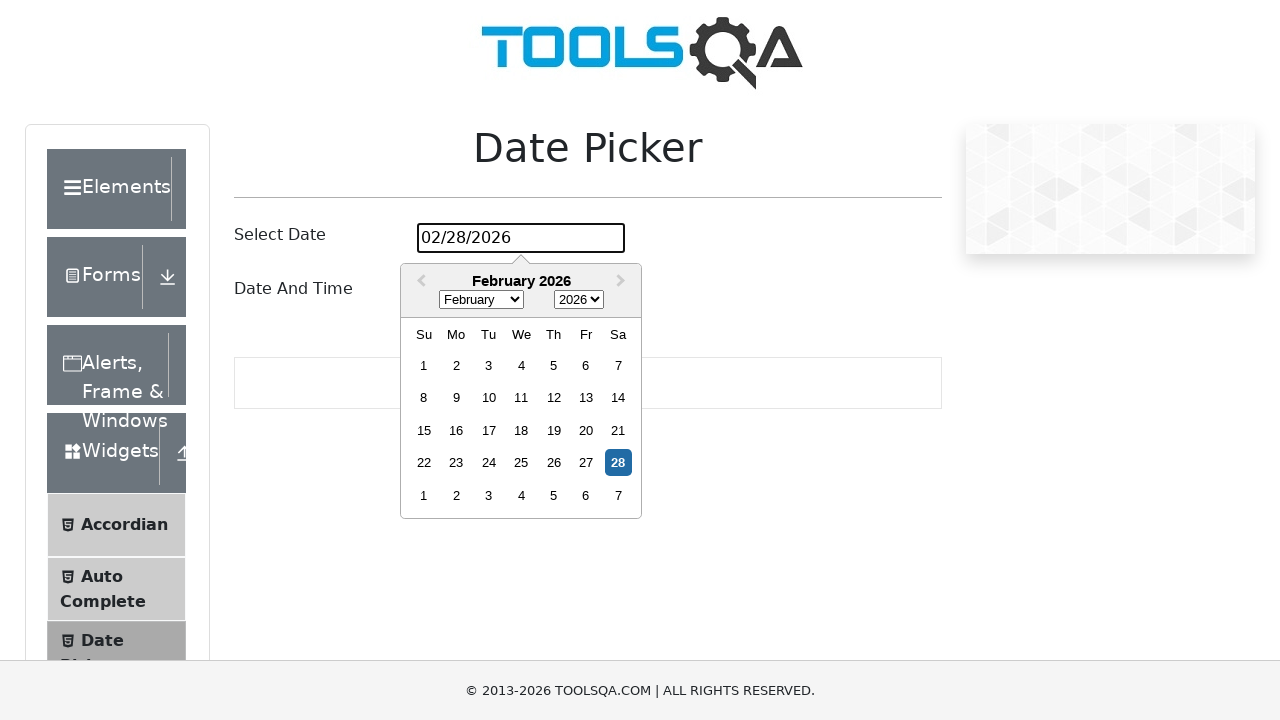

Clicked Next Month button to navigate toward November at (623, 282) on button:has-text('Next Month')
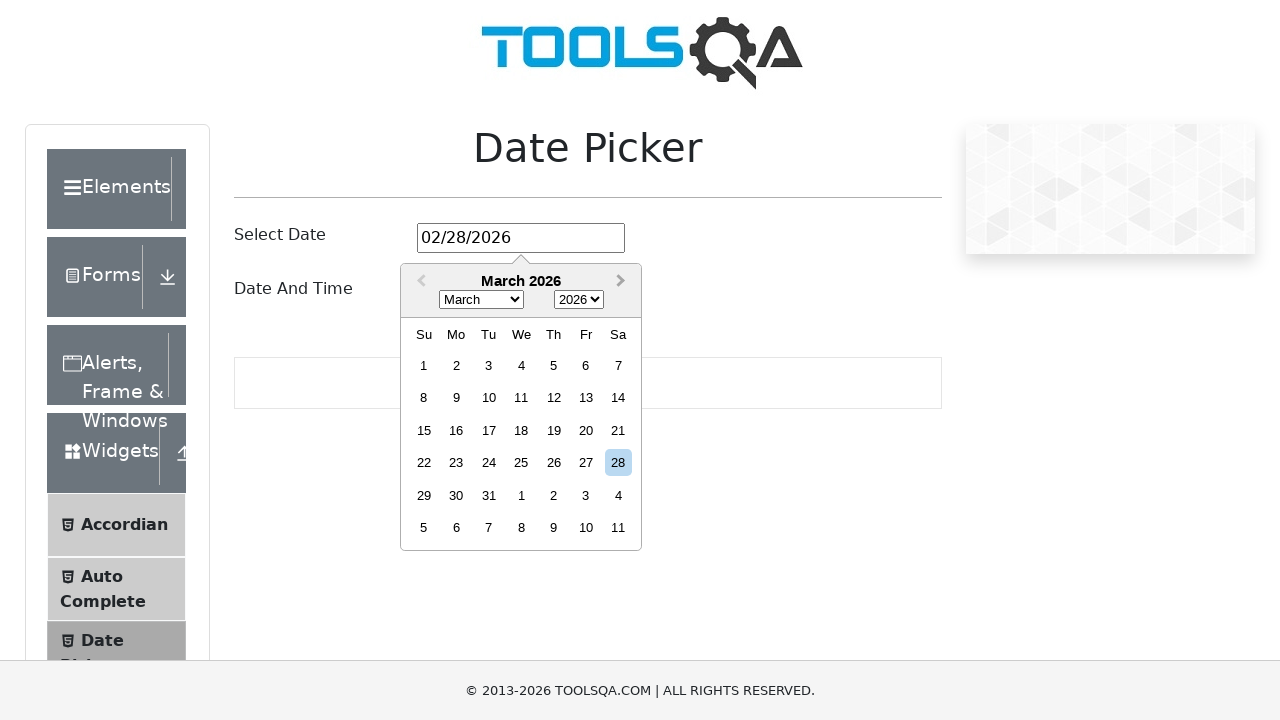

Clicked Next Month button to navigate toward November at (623, 282) on button:has-text('Next Month')
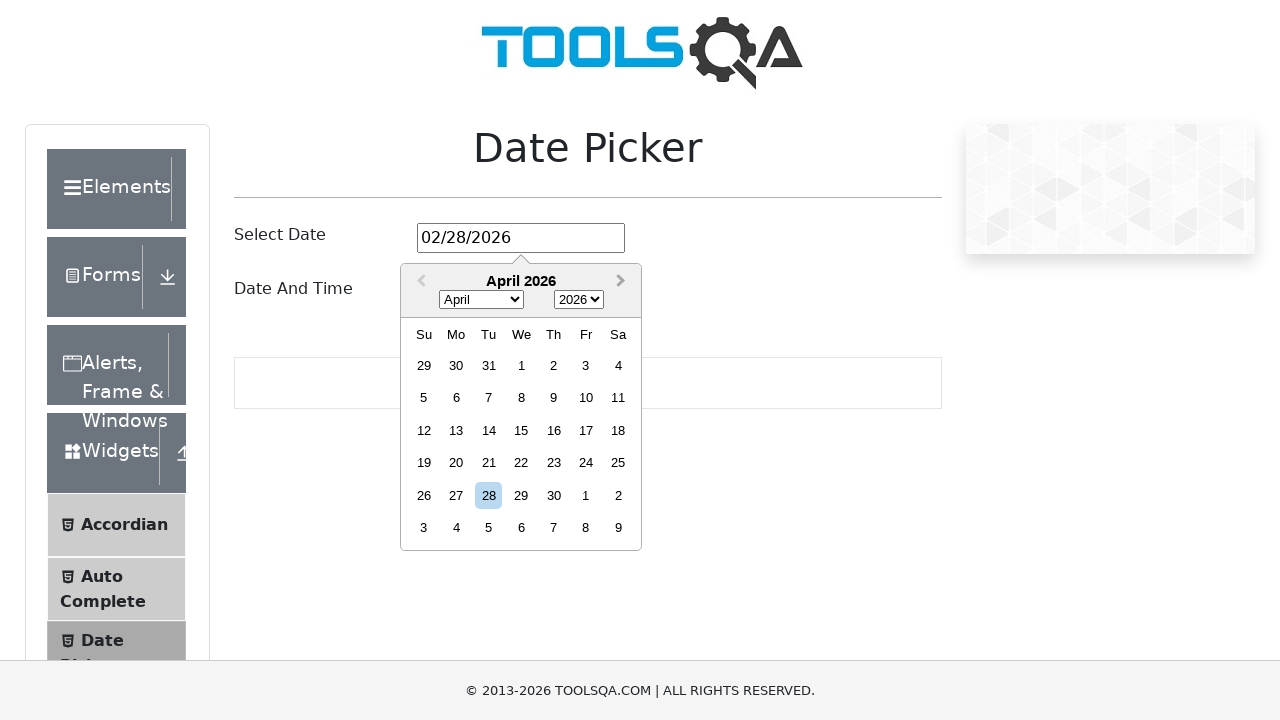

Clicked Next Month button to navigate toward November at (623, 282) on button:has-text('Next Month')
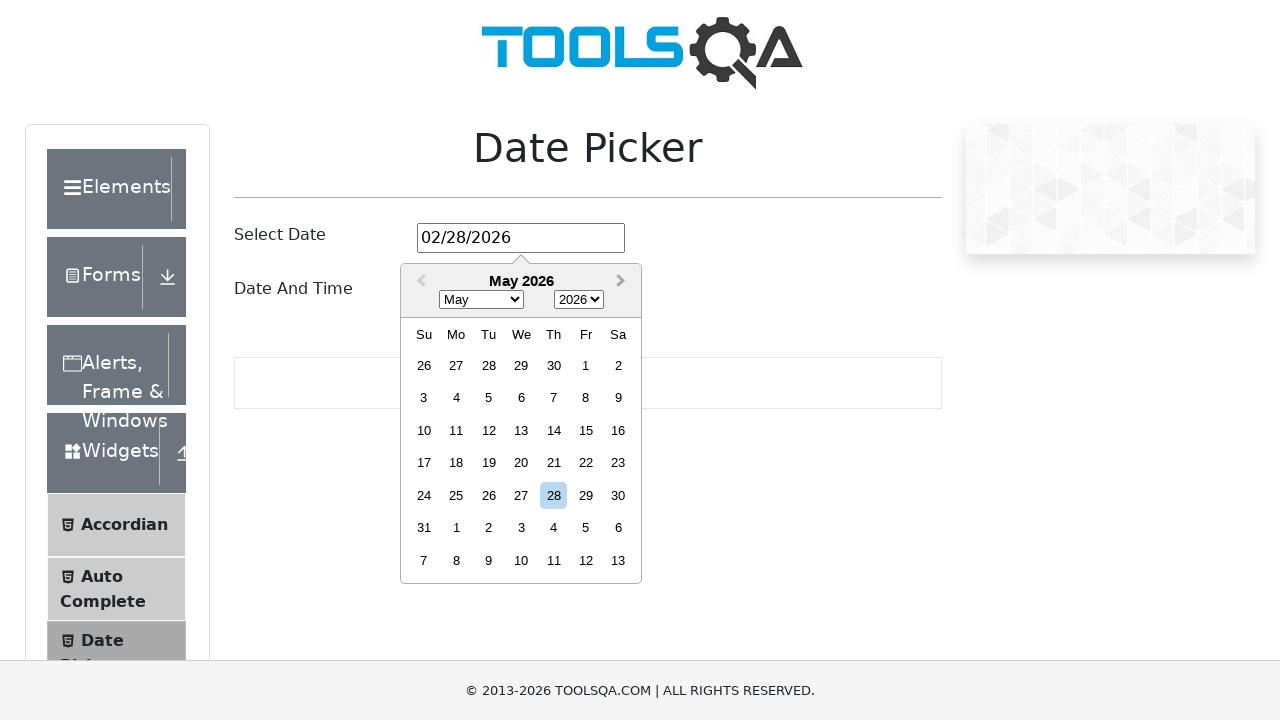

Clicked Next Month button to navigate toward November at (623, 282) on button:has-text('Next Month')
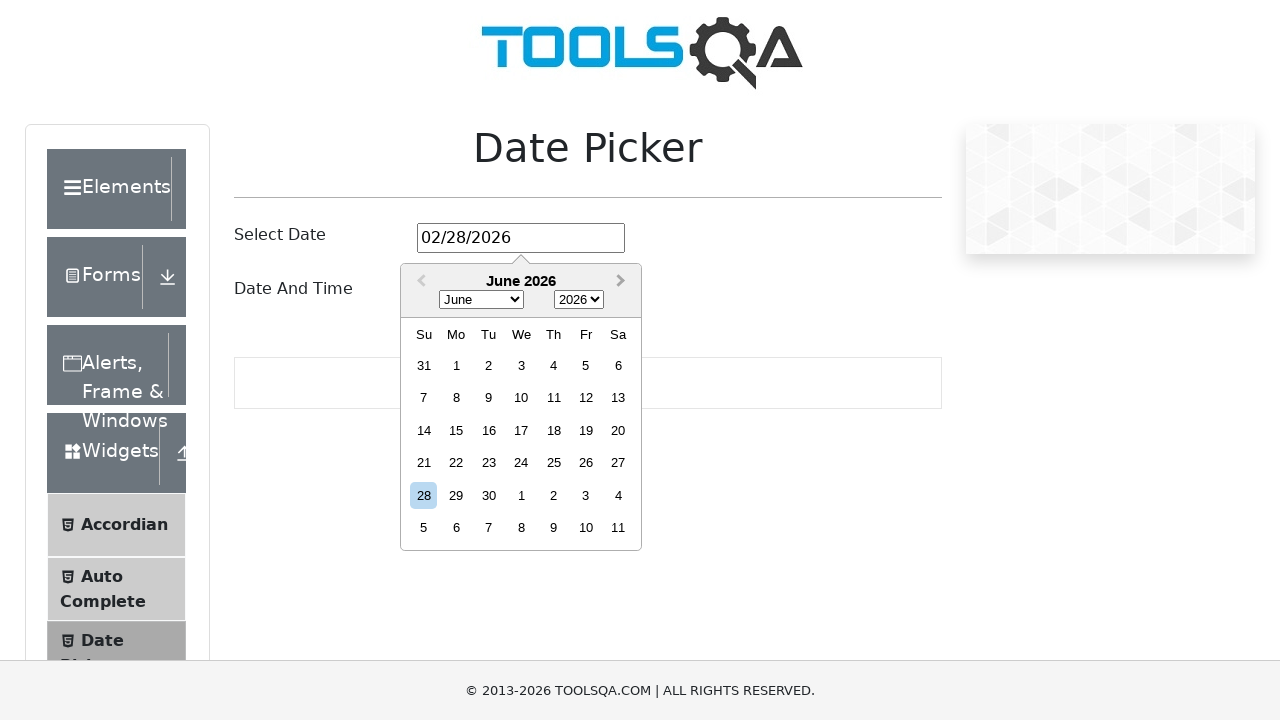

Clicked Next Month button to navigate toward November at (623, 282) on button:has-text('Next Month')
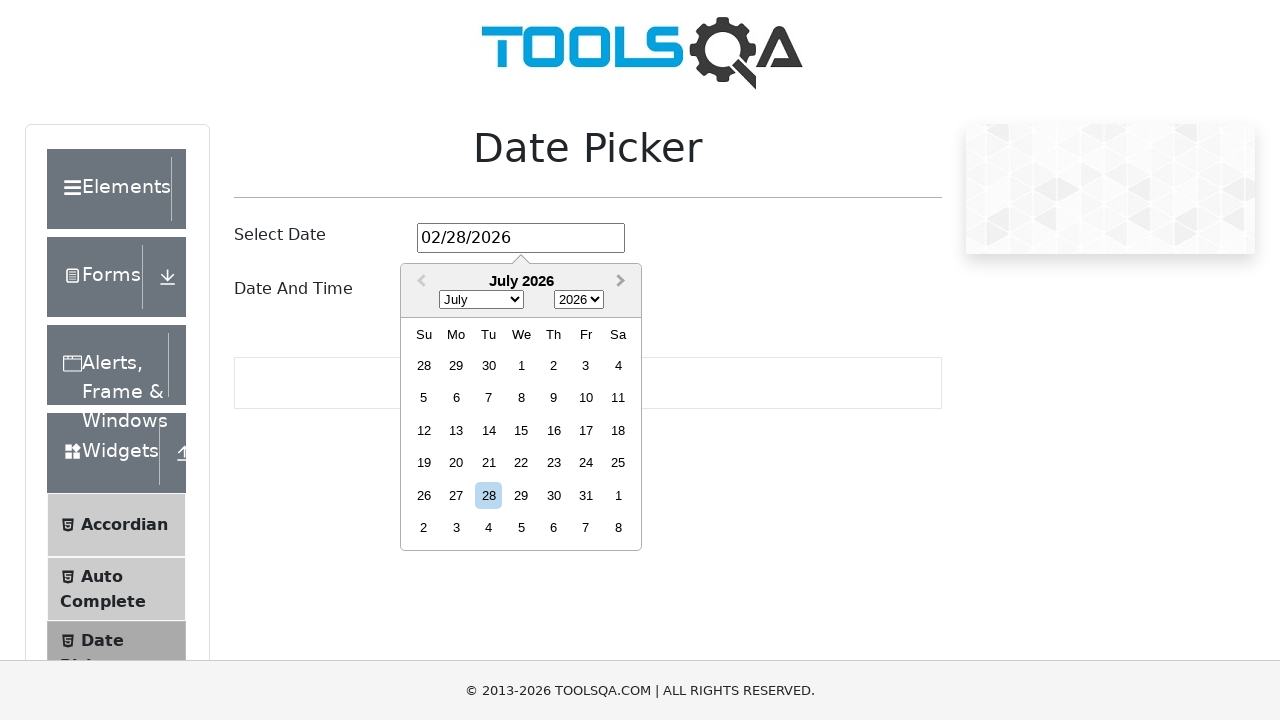

Clicked Next Month button to navigate toward November at (623, 282) on button:has-text('Next Month')
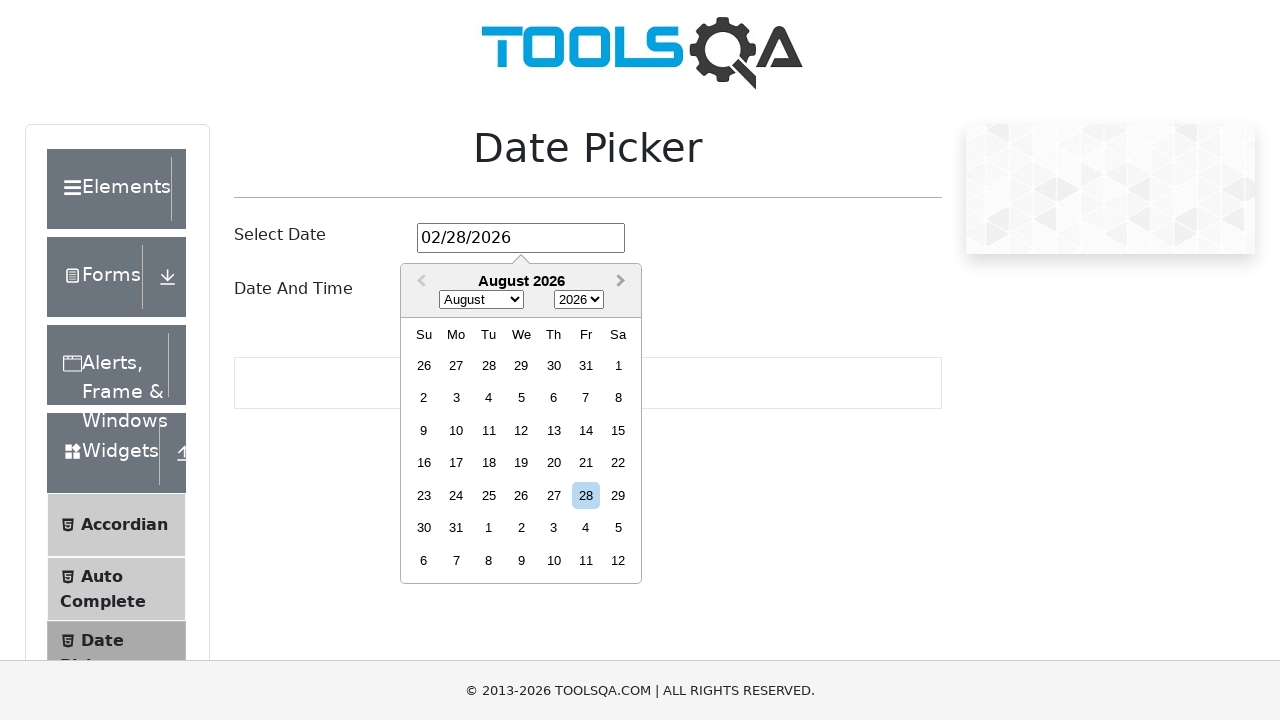

Clicked Next Month button to navigate toward November at (623, 282) on button:has-text('Next Month')
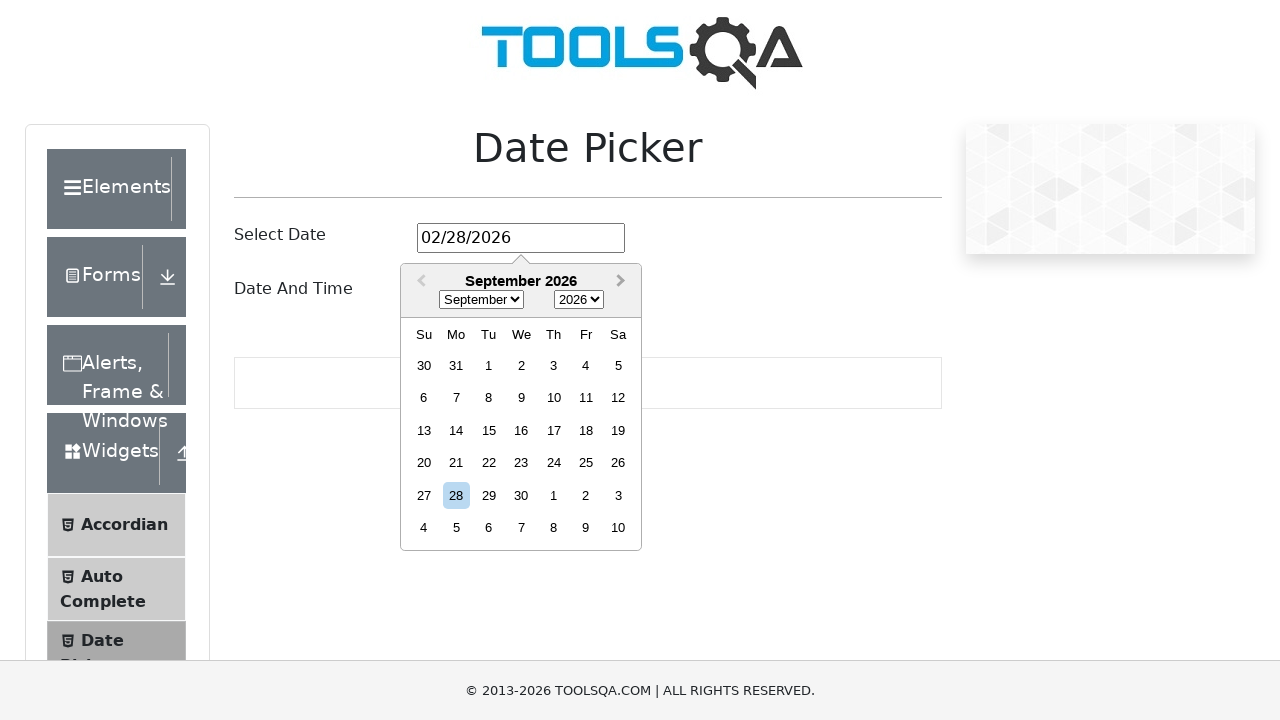

Clicked Next Month button to navigate toward November at (623, 282) on button:has-text('Next Month')
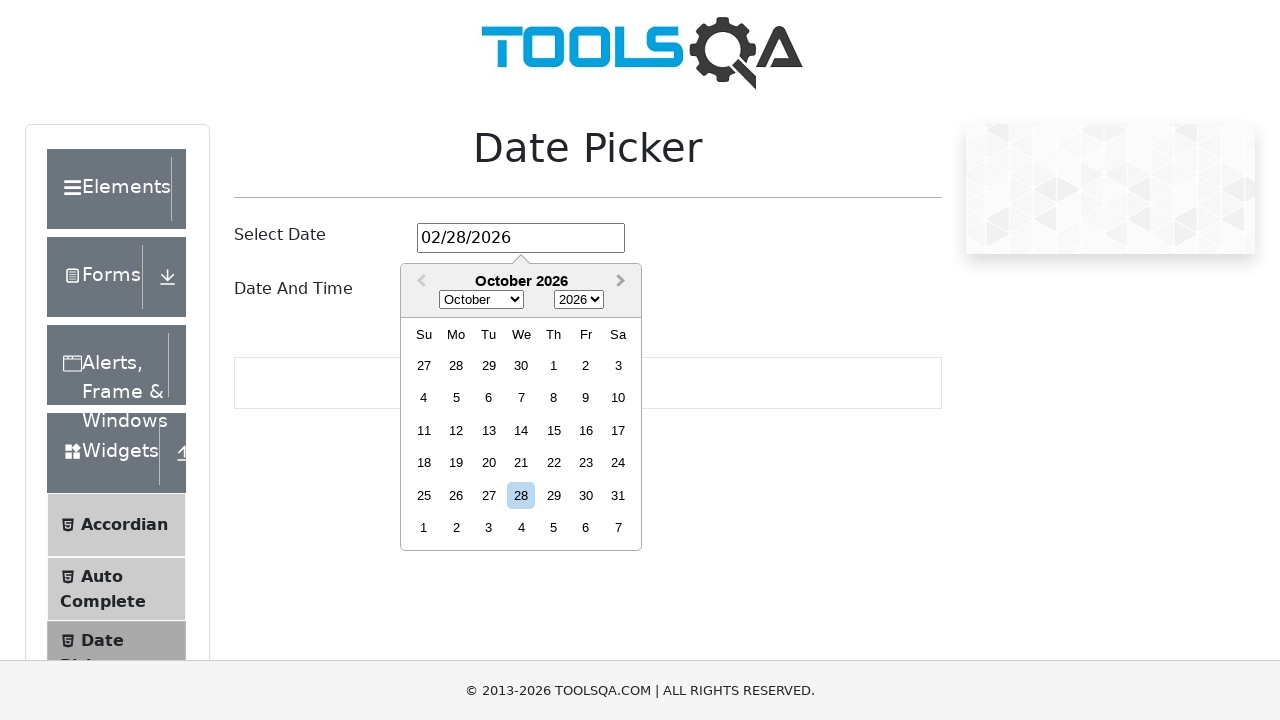

Clicked Next Month button to navigate toward November at (623, 282) on button:has-text('Next Month')
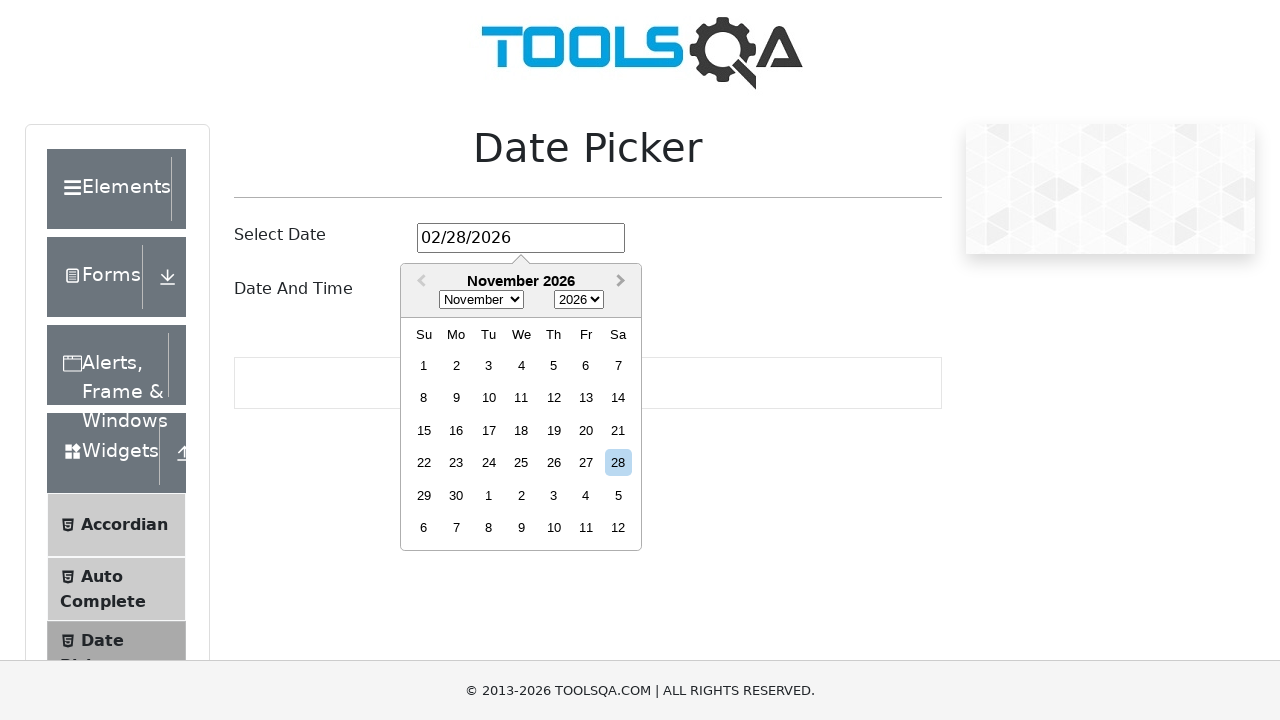

Selected year 1991 from year dropdown on .react-datepicker__year-select
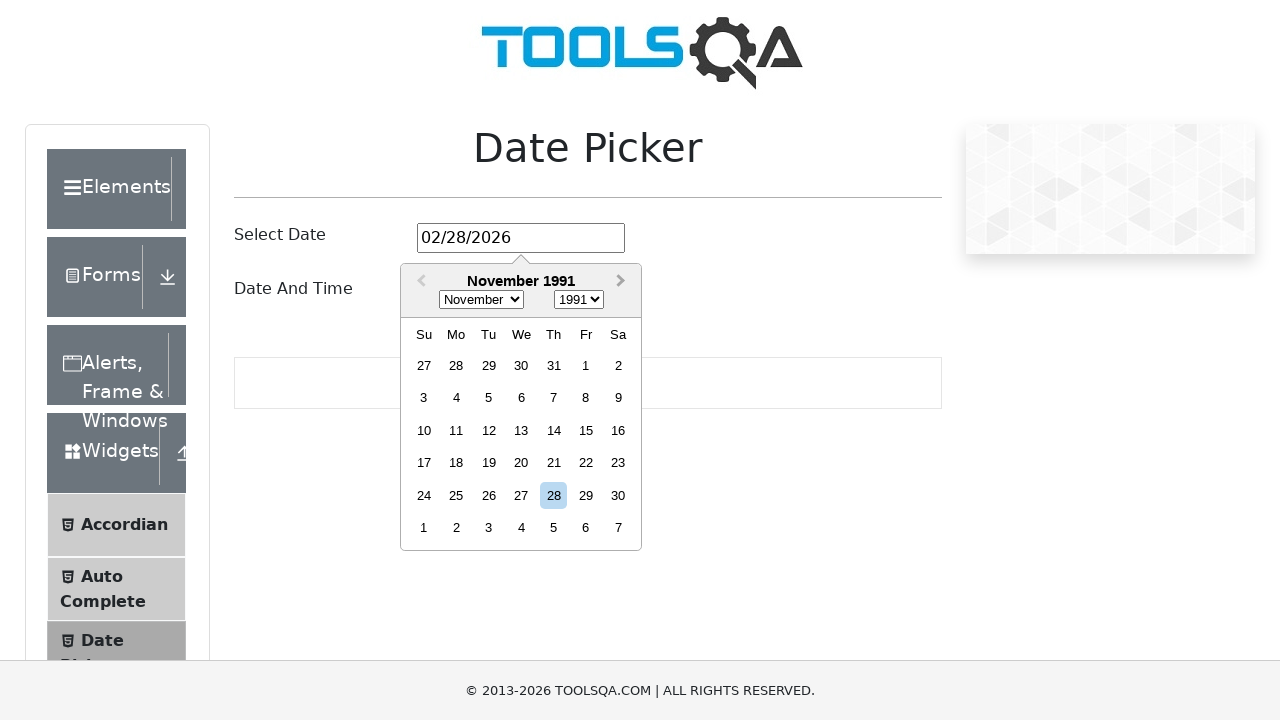

Waited for calendar to update after year selection
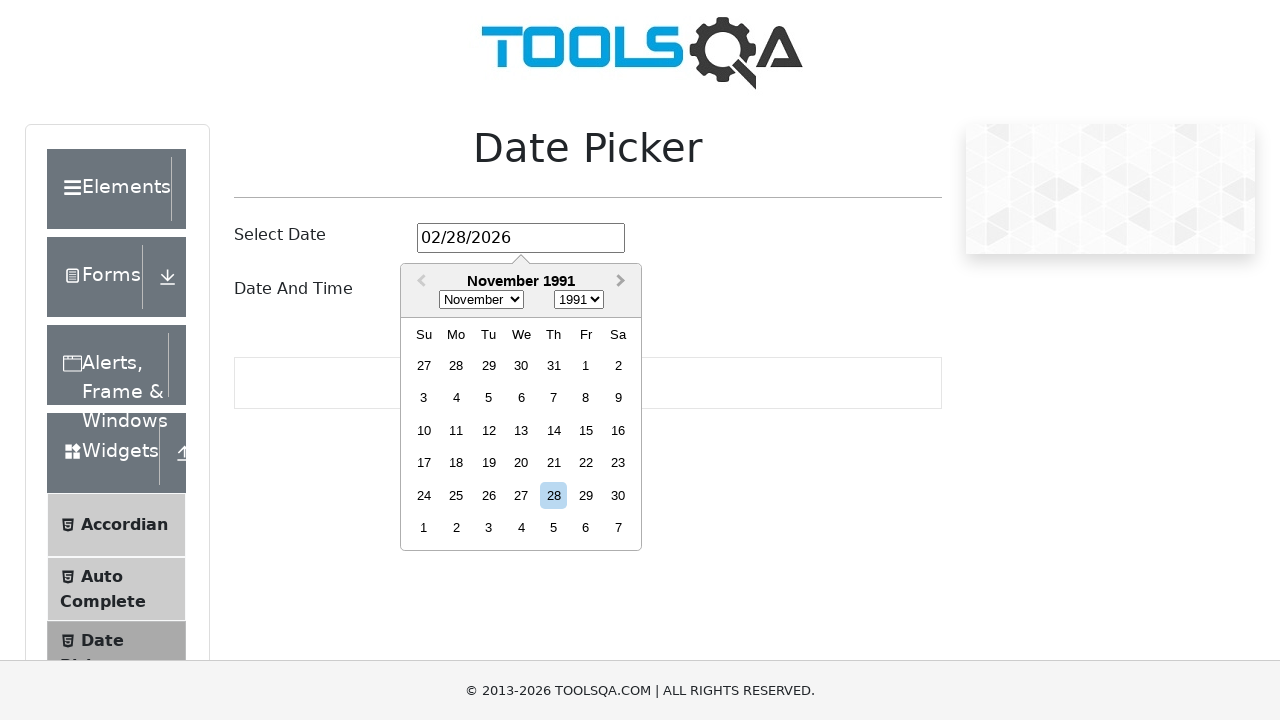

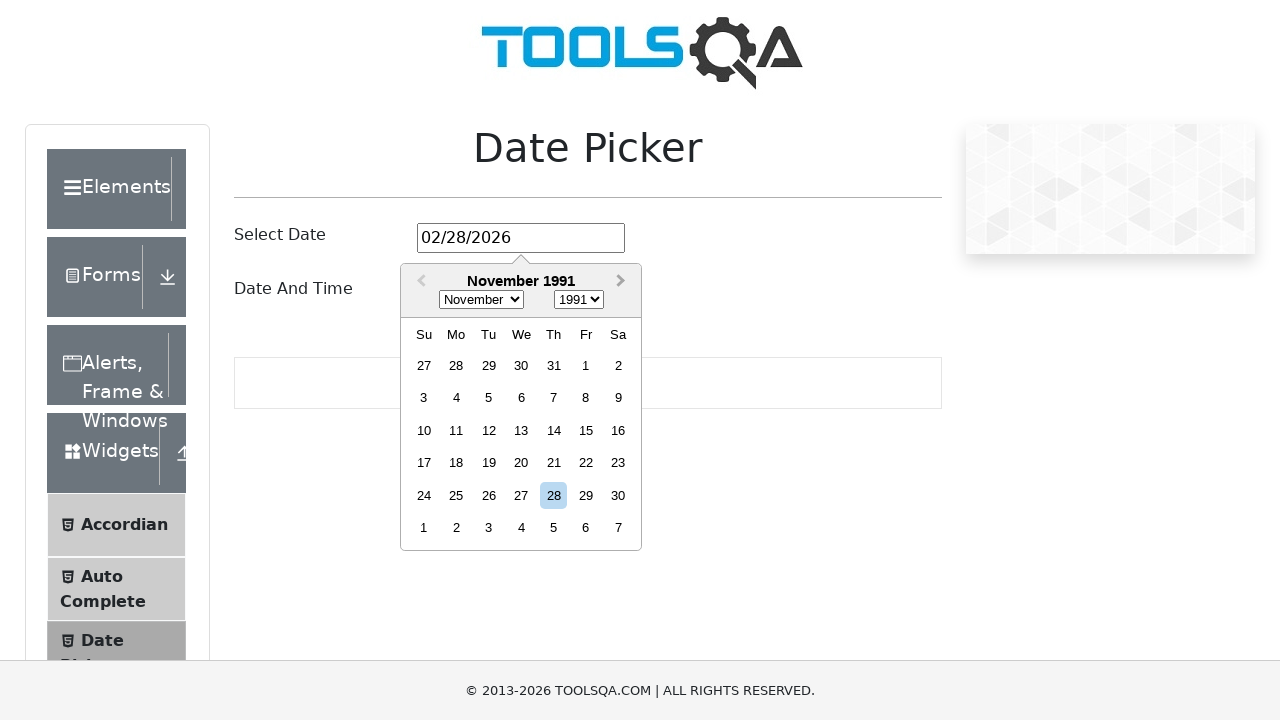